Tests navigation by clicking on the "Disappearing Elements" link on the Heroku test app homepage

Starting URL: http://the-internet.herokuapp.com

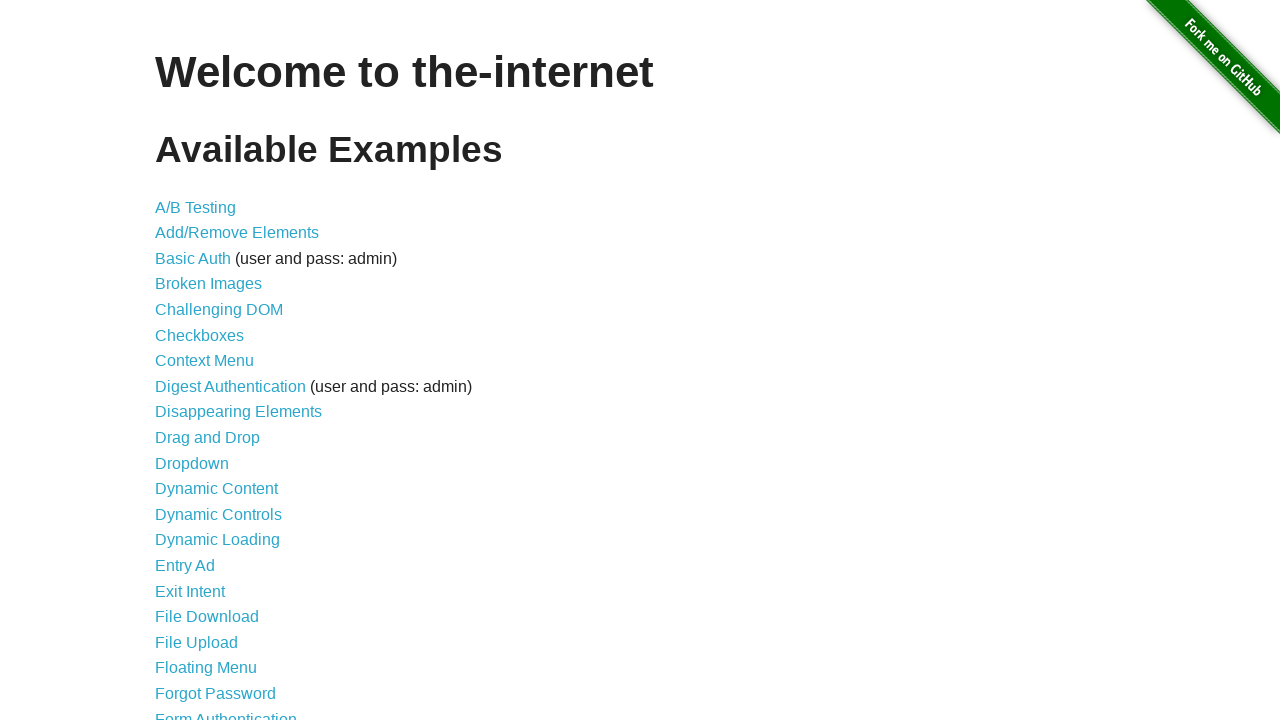

Clicked on 'Disappearing Elements' link at (238, 412) on text=Disappearing Elements
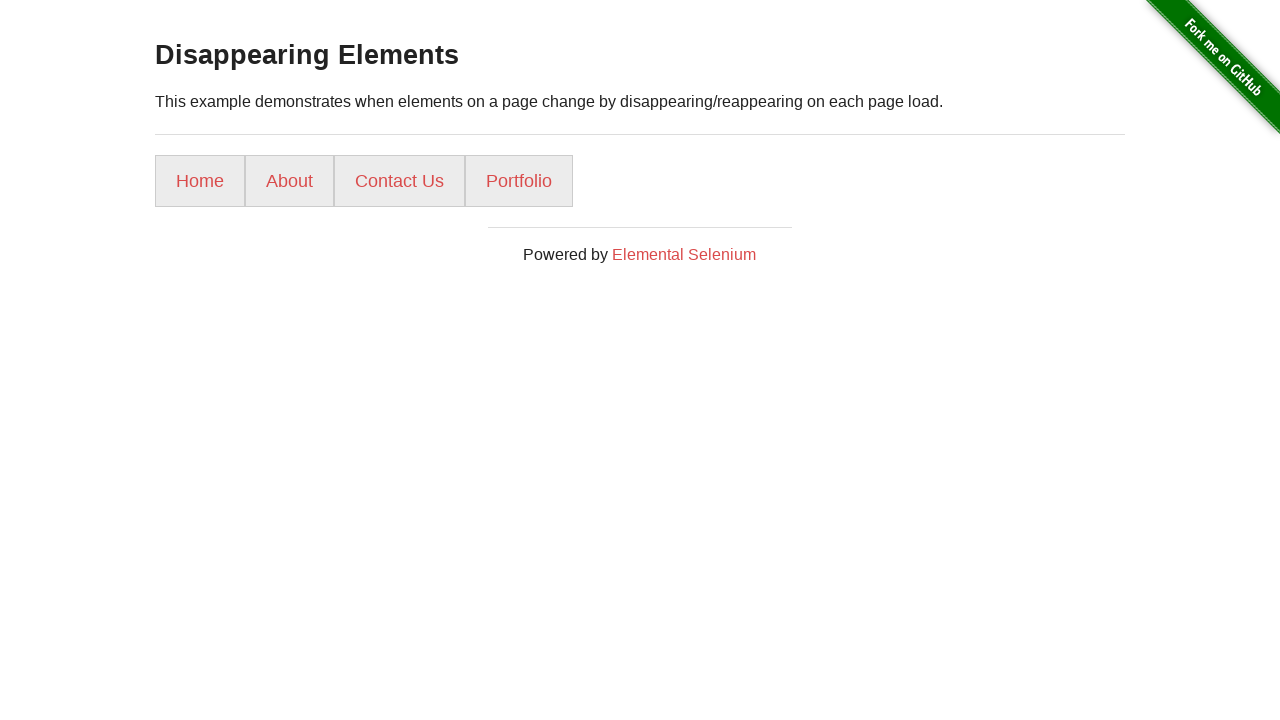

Waited for page to load (domcontentloaded)
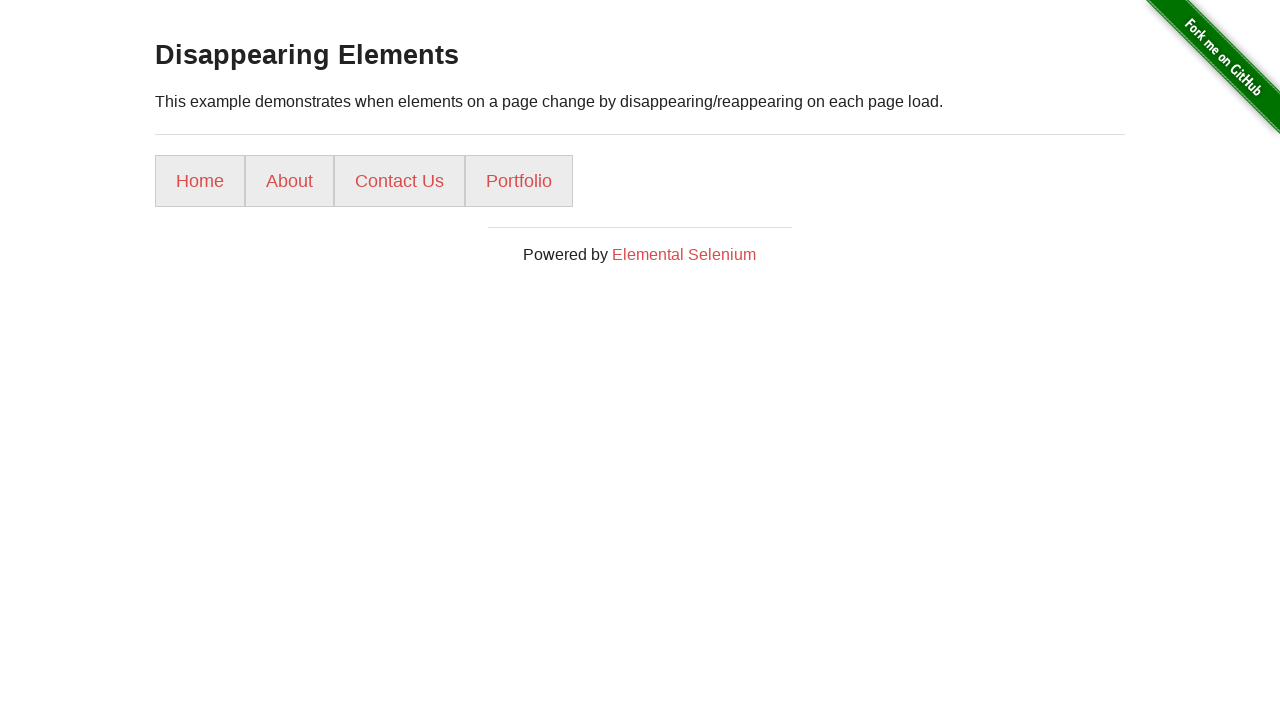

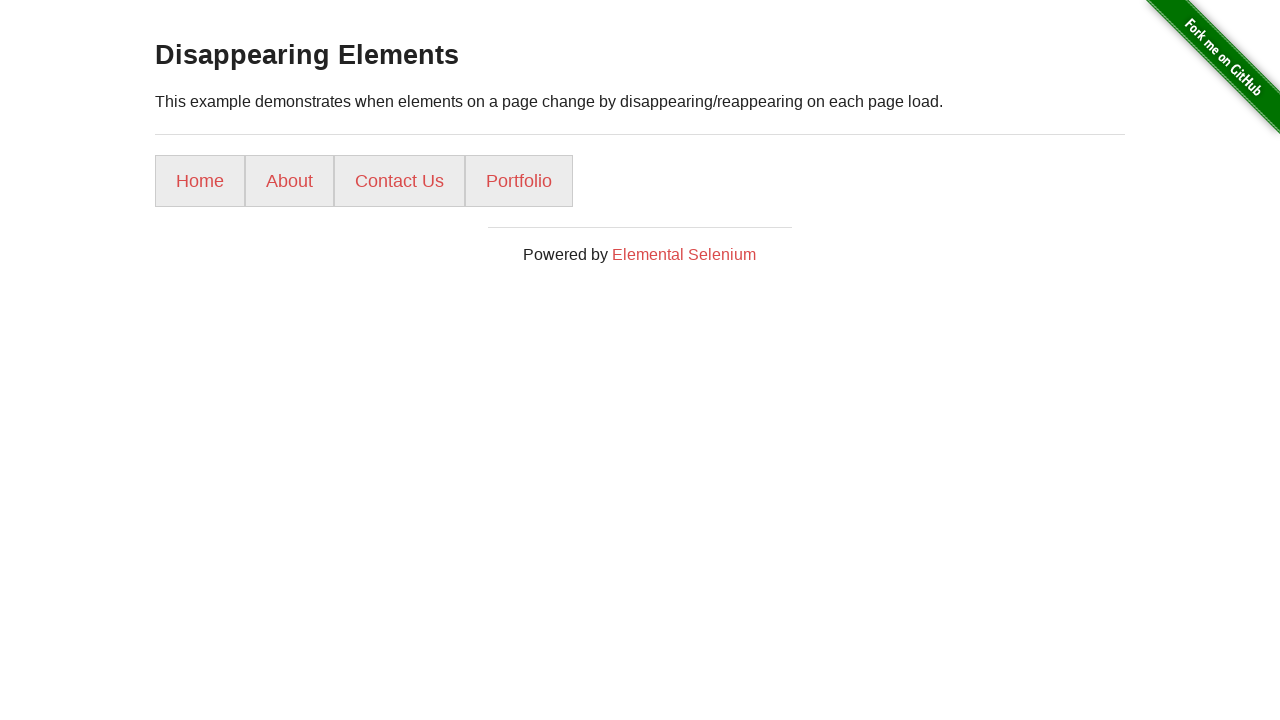